Tests alert handling functionality by triggering different types of alerts (standard alert and confirmation dialog) and interacting with them

Starting URL: https://rahulshettyacademy.com/AutomationPractice/

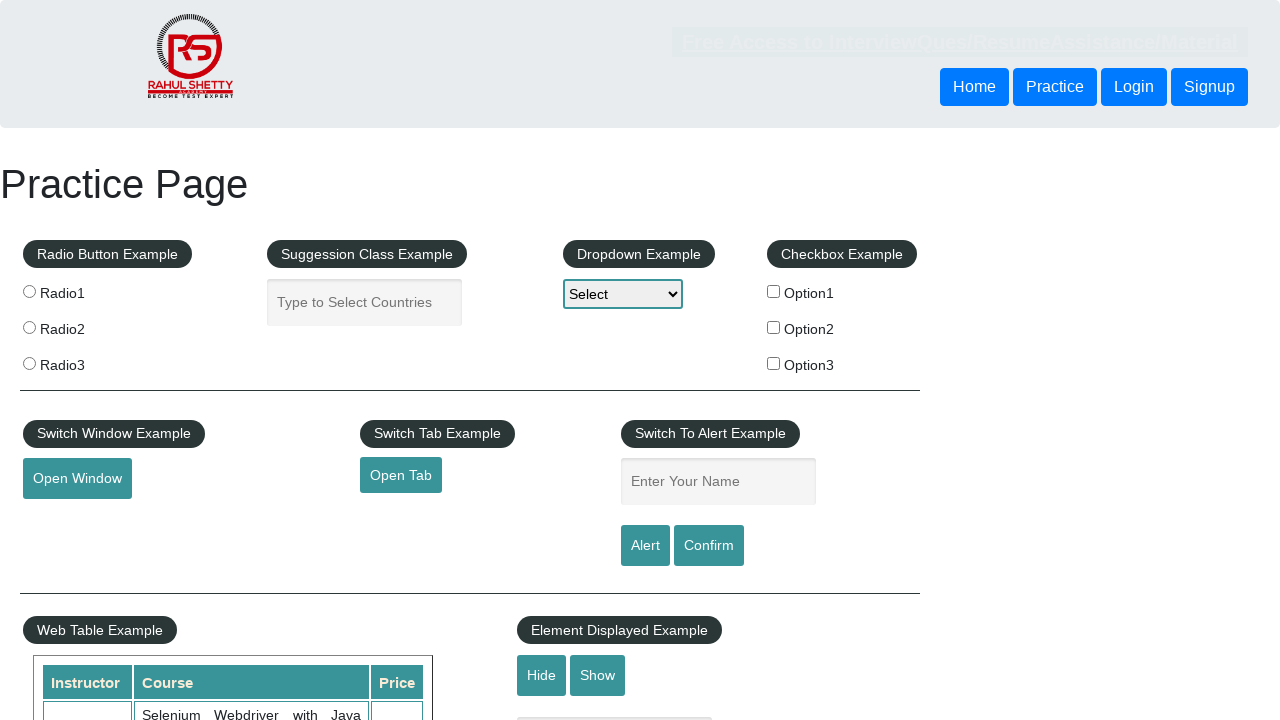

Filled name field with 'Rahul' on #name
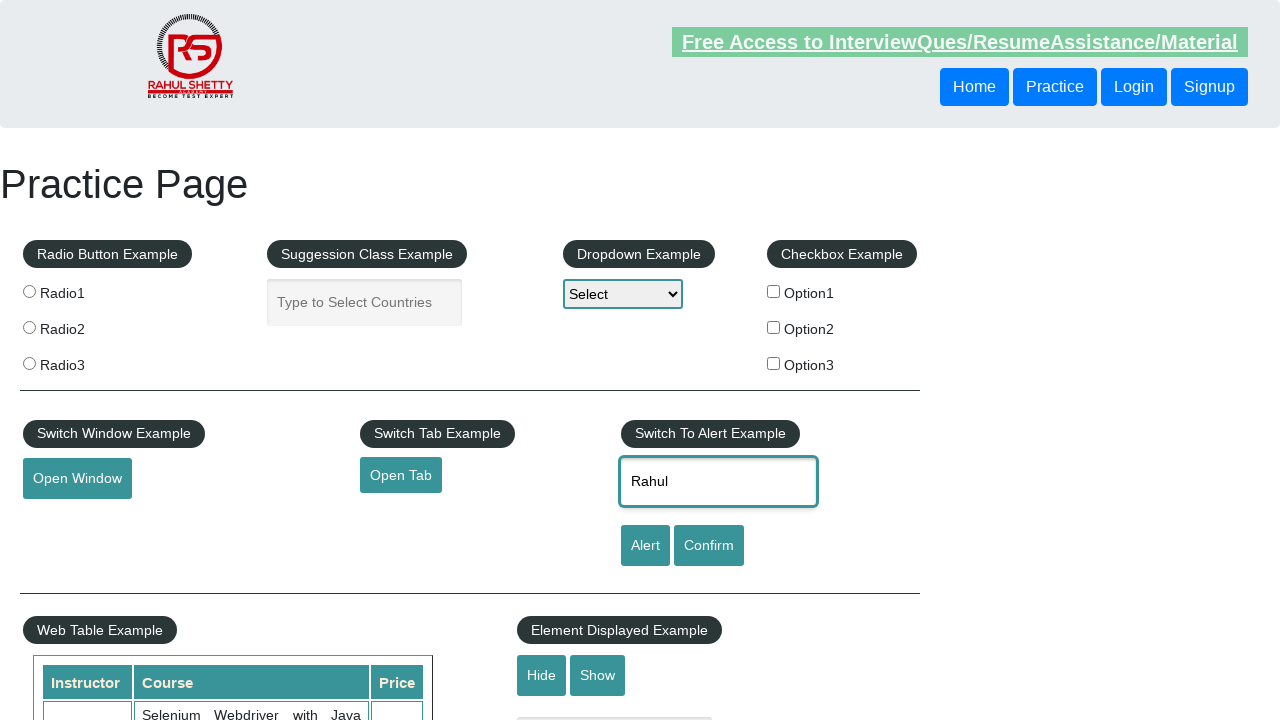

Clicked alert button to trigger standard alert at (645, 546) on [id='alertbtn']
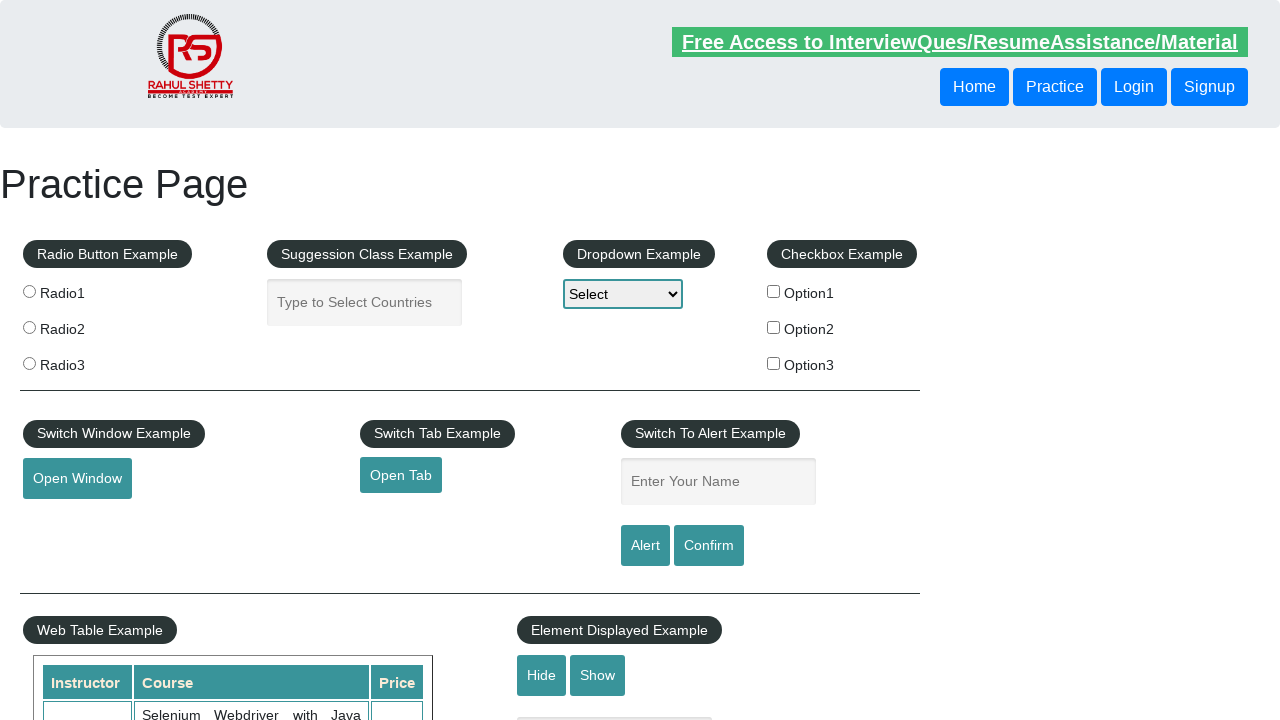

Accepted the standard alert dialog
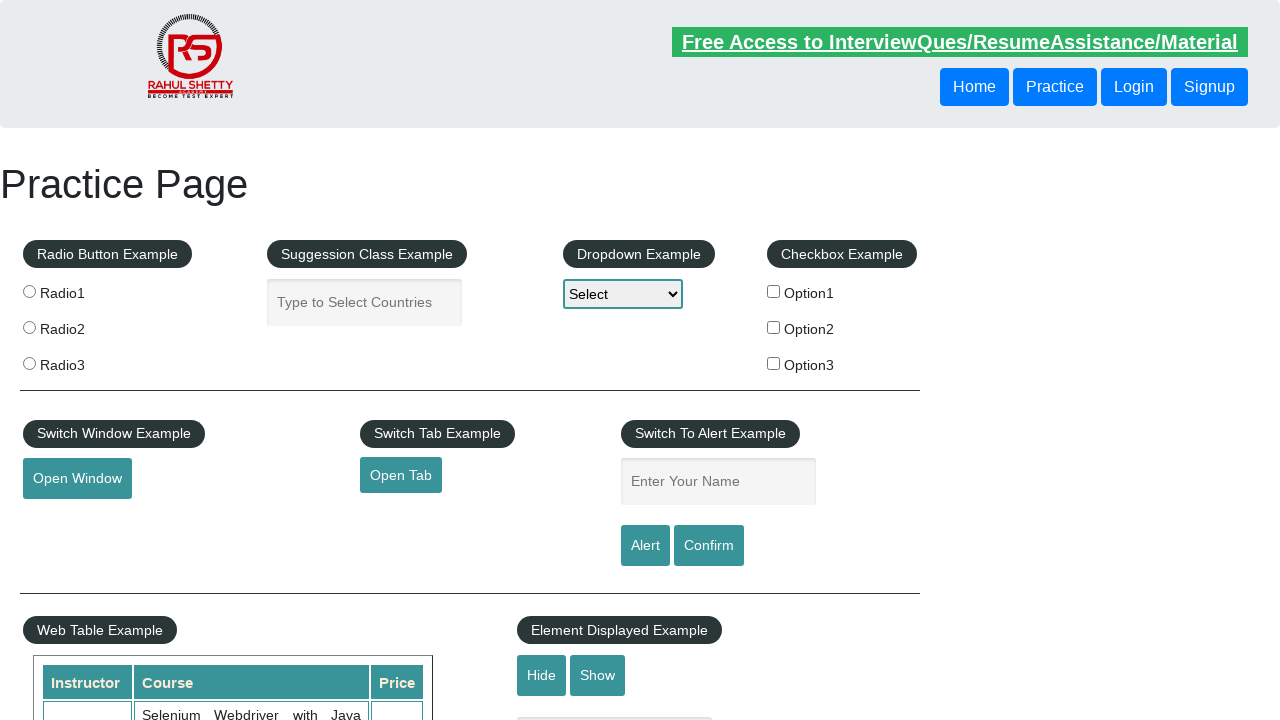

Clicked confirm button to trigger confirmation dialog at (709, 546) on #confirmbtn
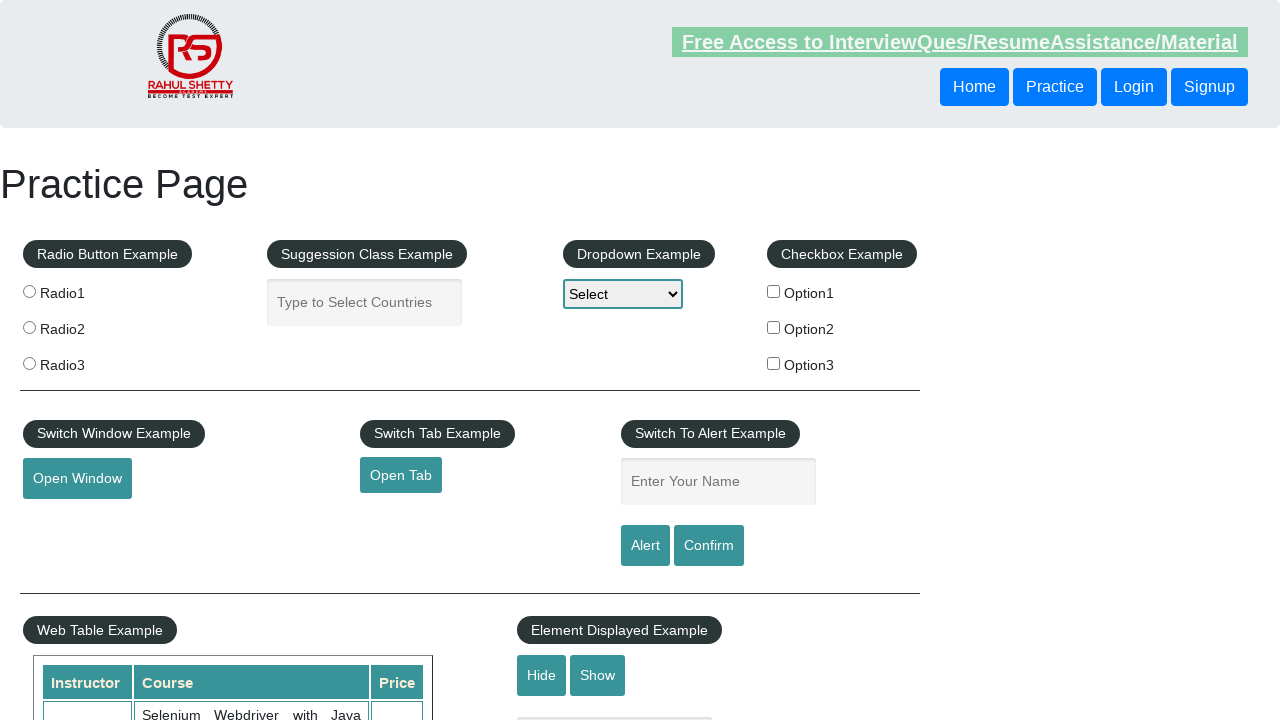

Dismissed the confirmation dialog
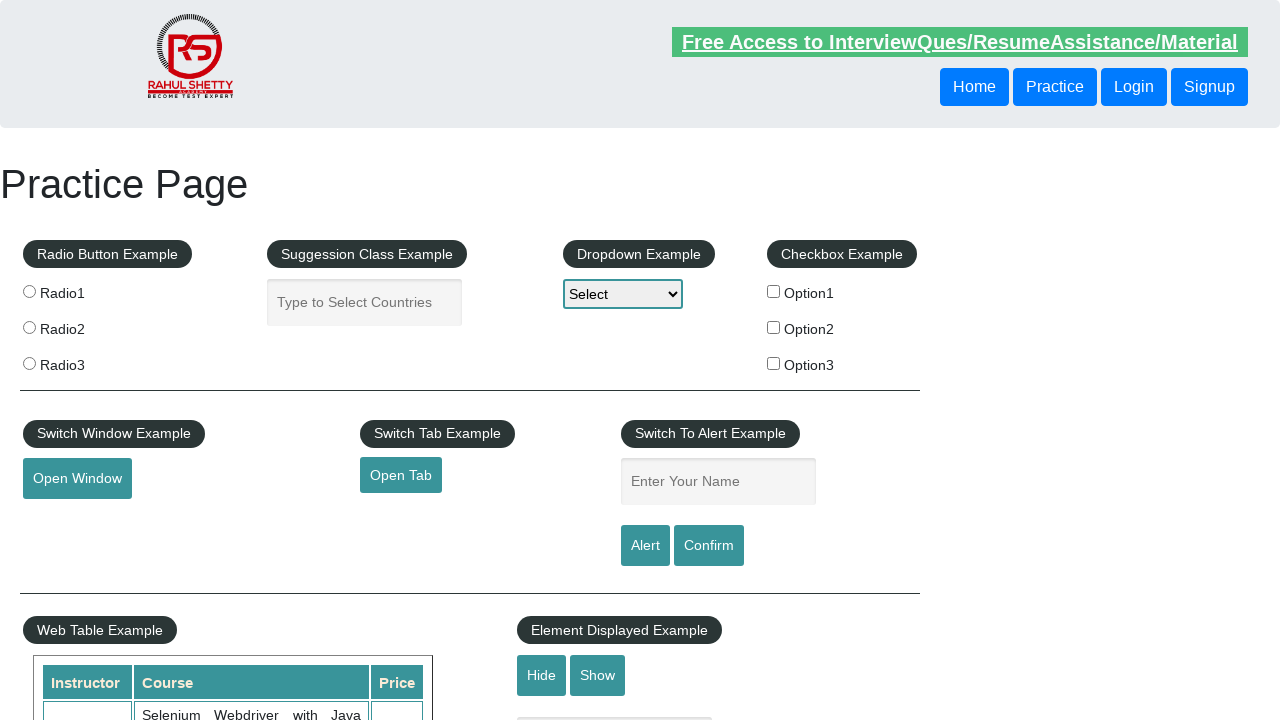

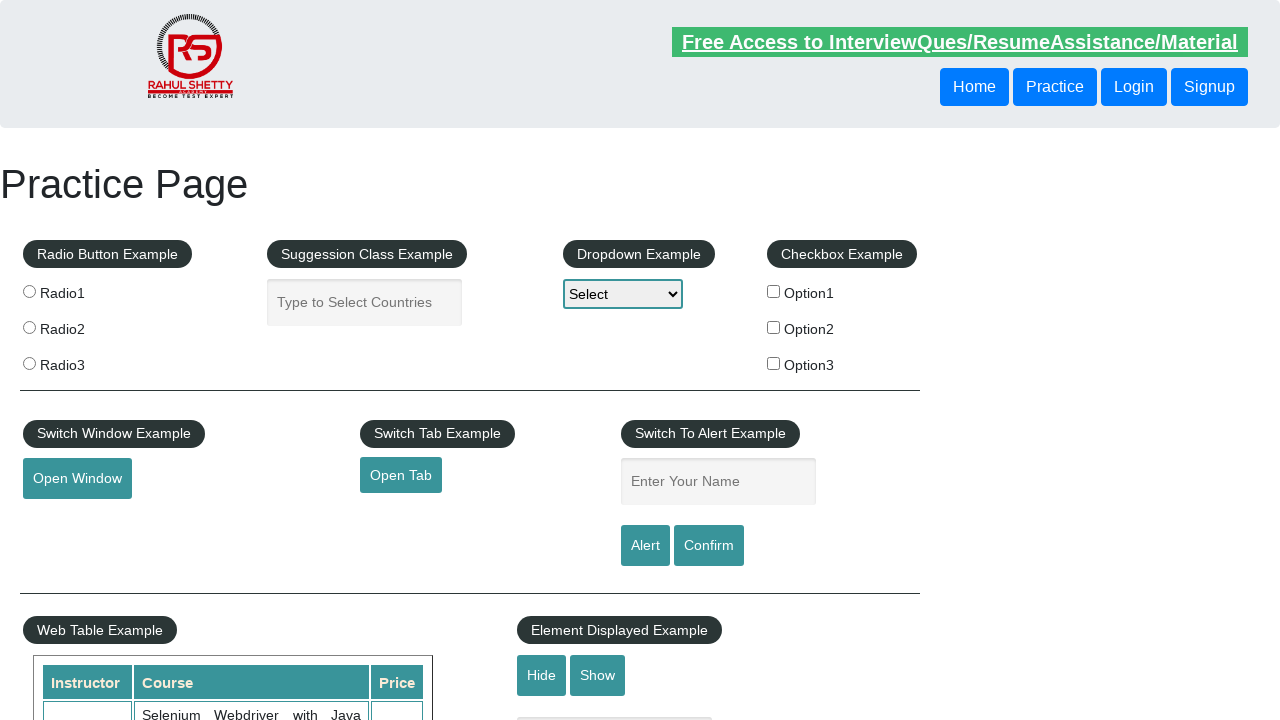